Tests scrolling the page by a specific amount of pixels

Starting URL: https://ceshiren.com/

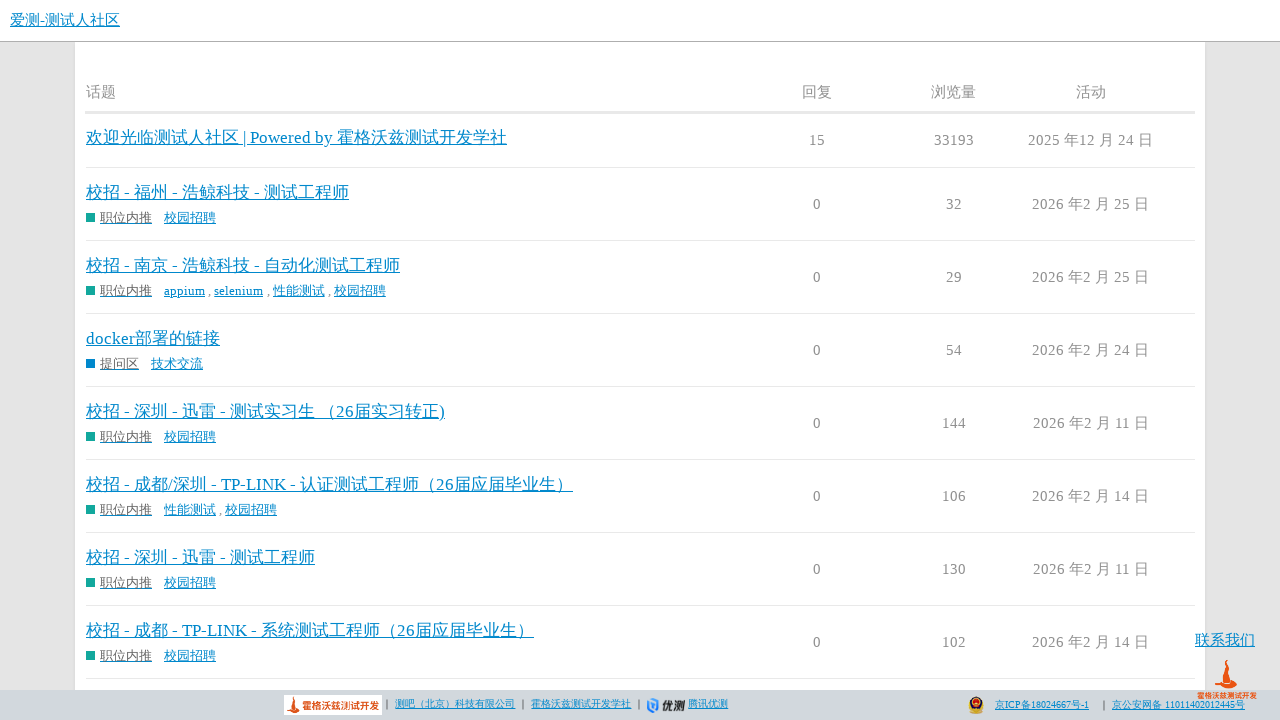

Navigated to https://ceshiren.com/
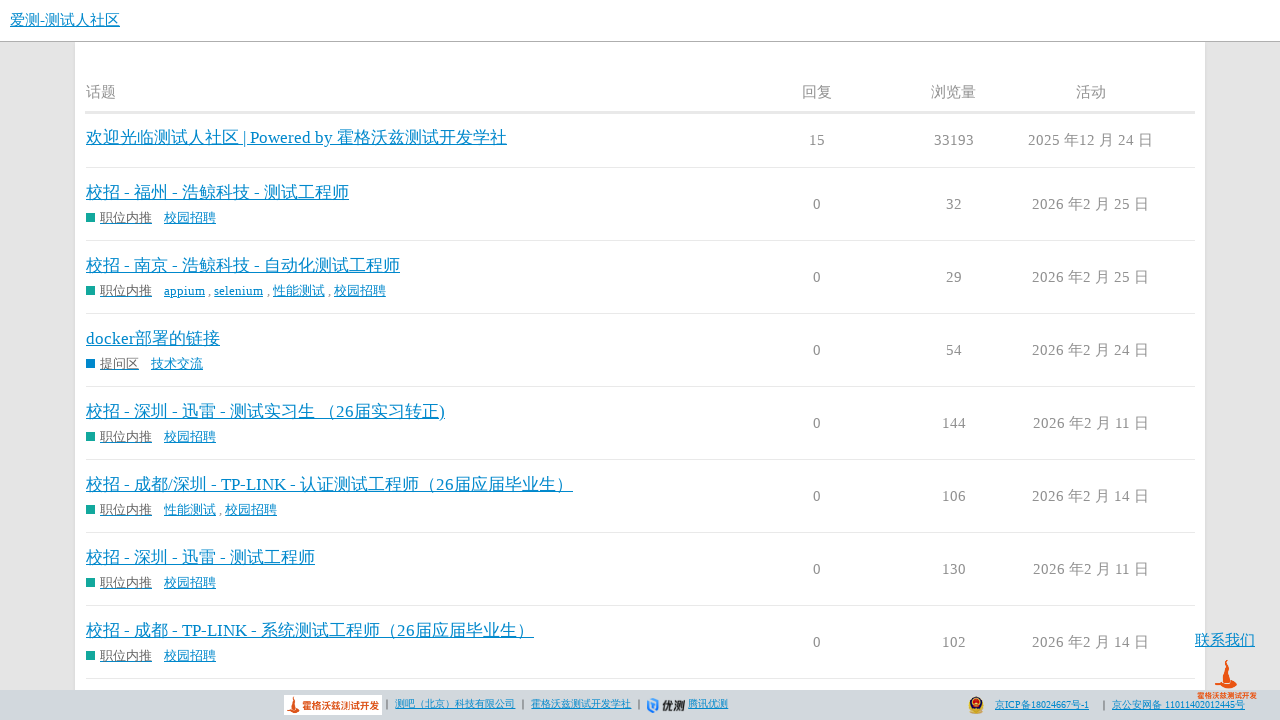

Scrolled page down by 1000 pixels
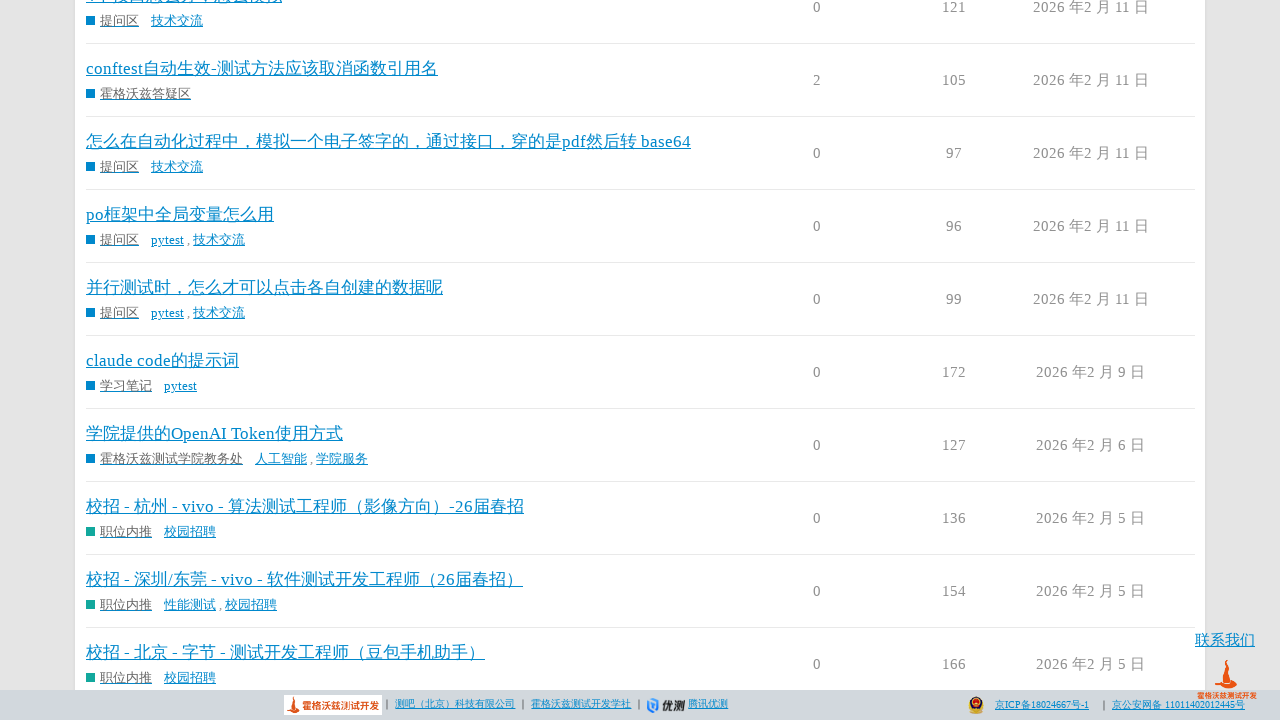

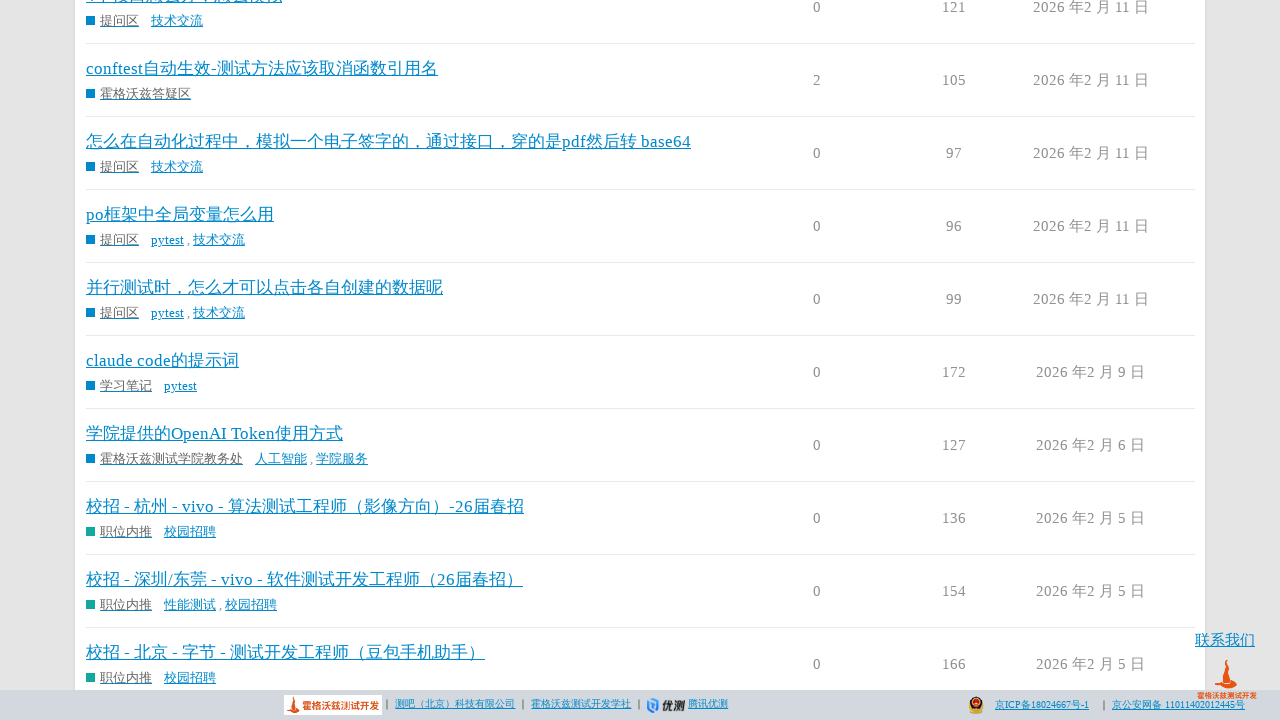